Navigates to NextBaseCRM login page and verifies that the "Log In" button text/value is correct by checking the button's value attribute

Starting URL: https://login1.nextbasecrm.com/

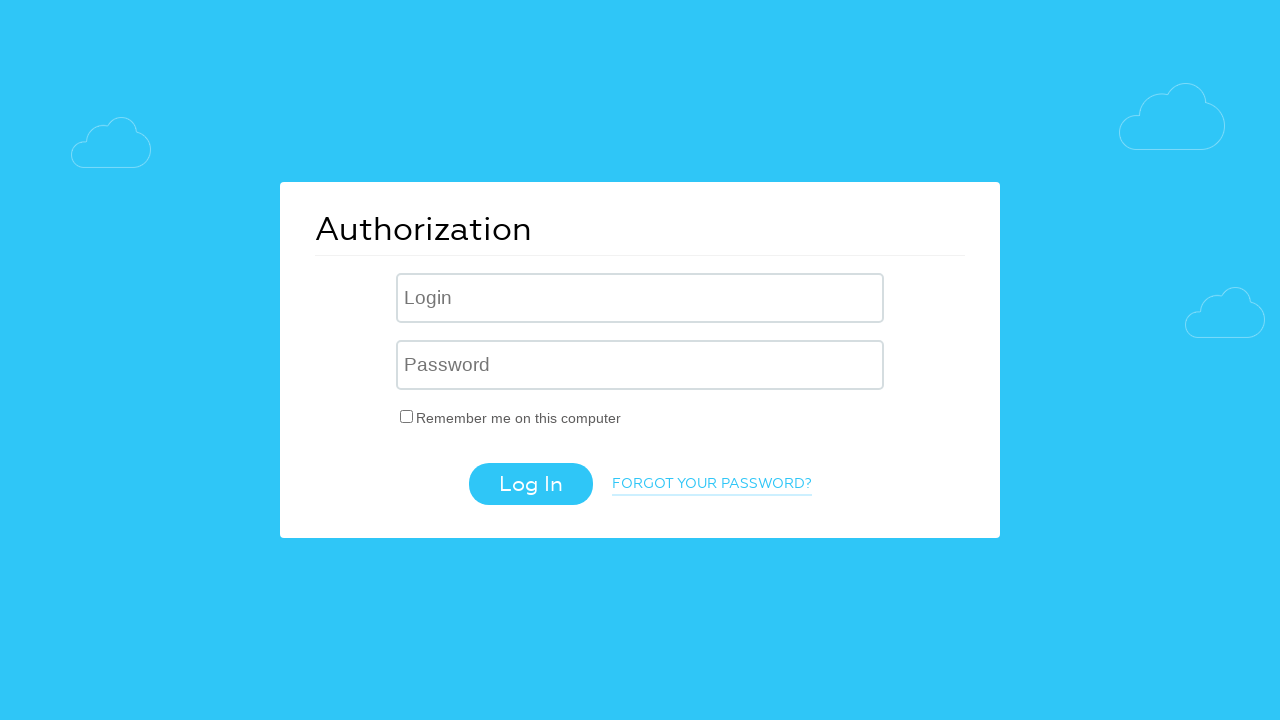

Navigated to NextBaseCRM login page
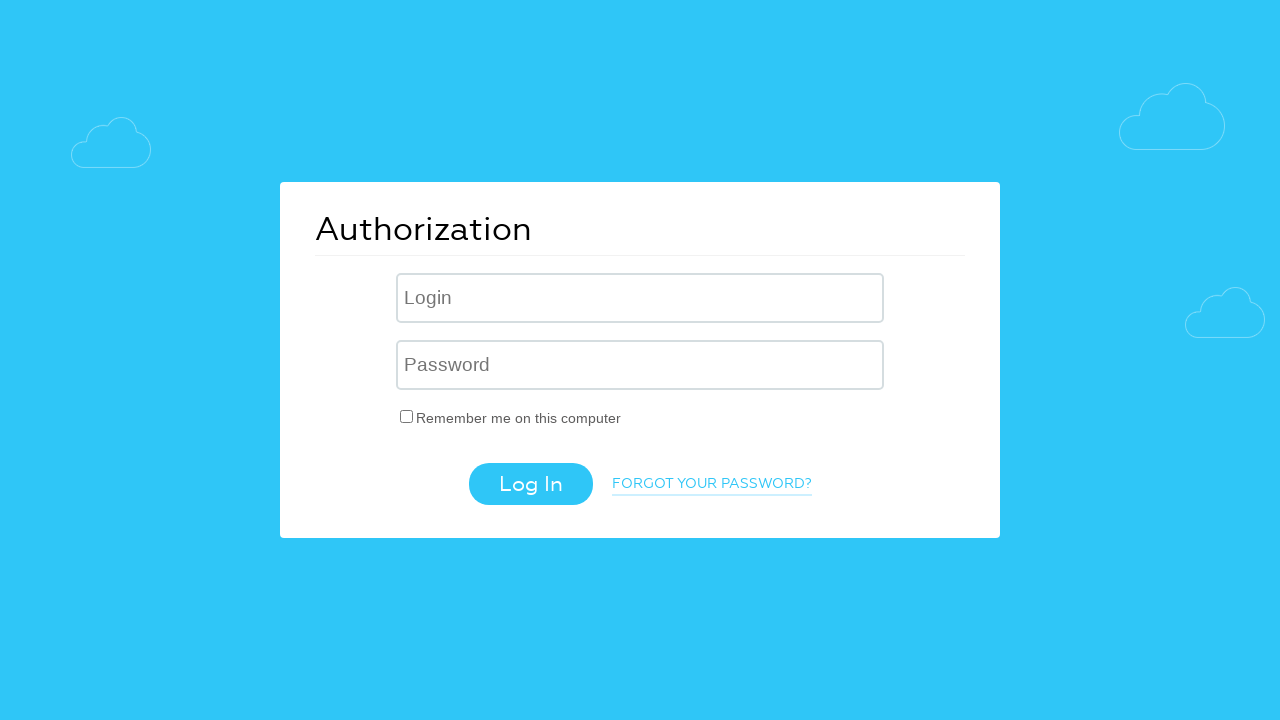

Located the Log In button using CSS selector
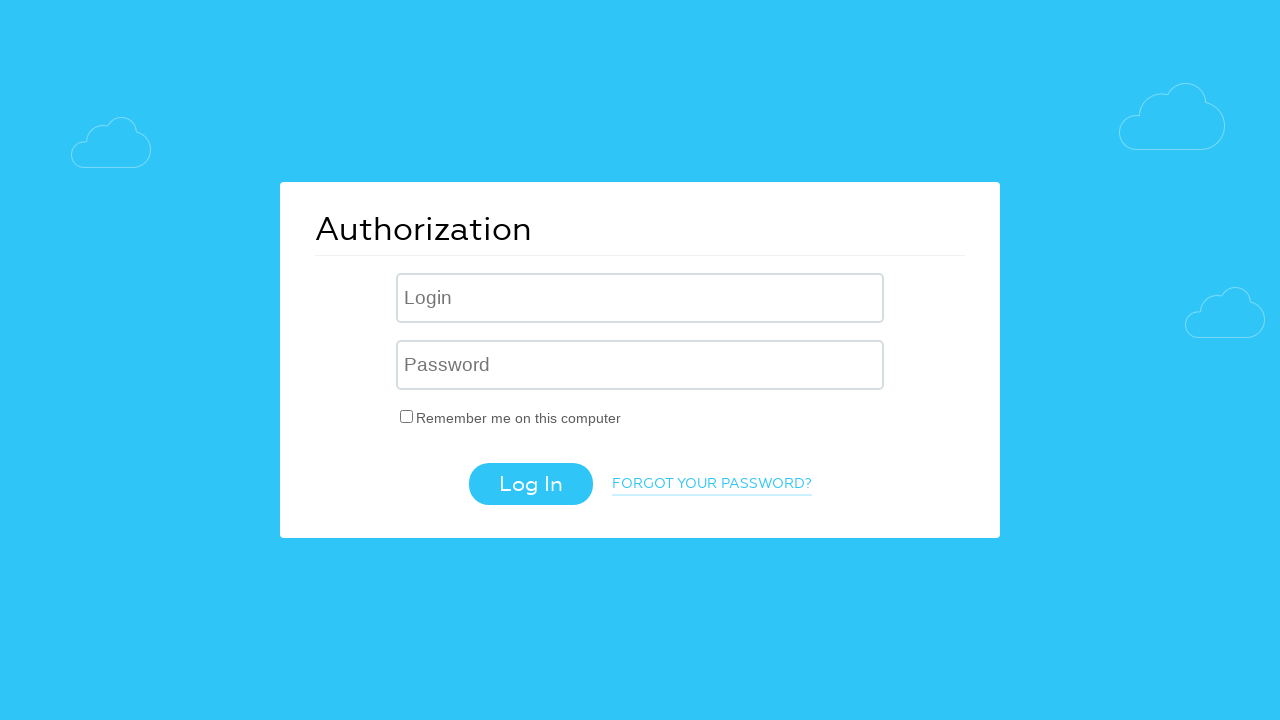

Log In button is visible
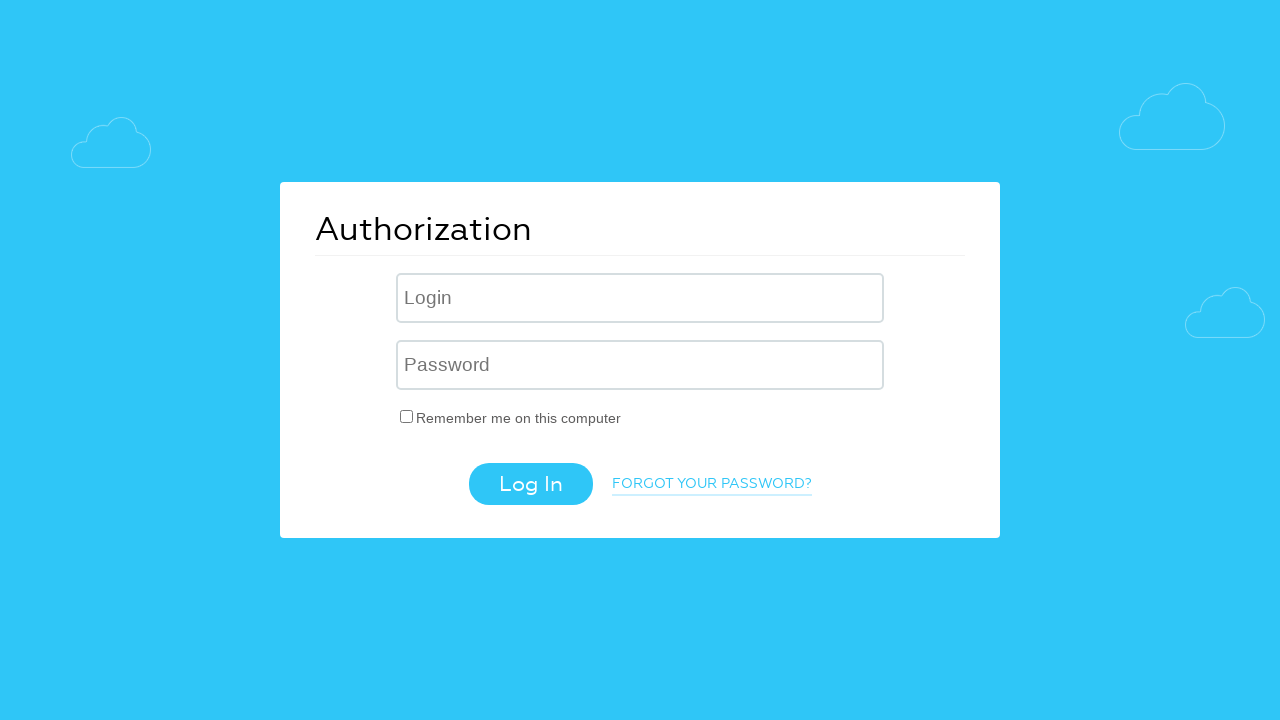

Retrieved the value attribute from Log In button
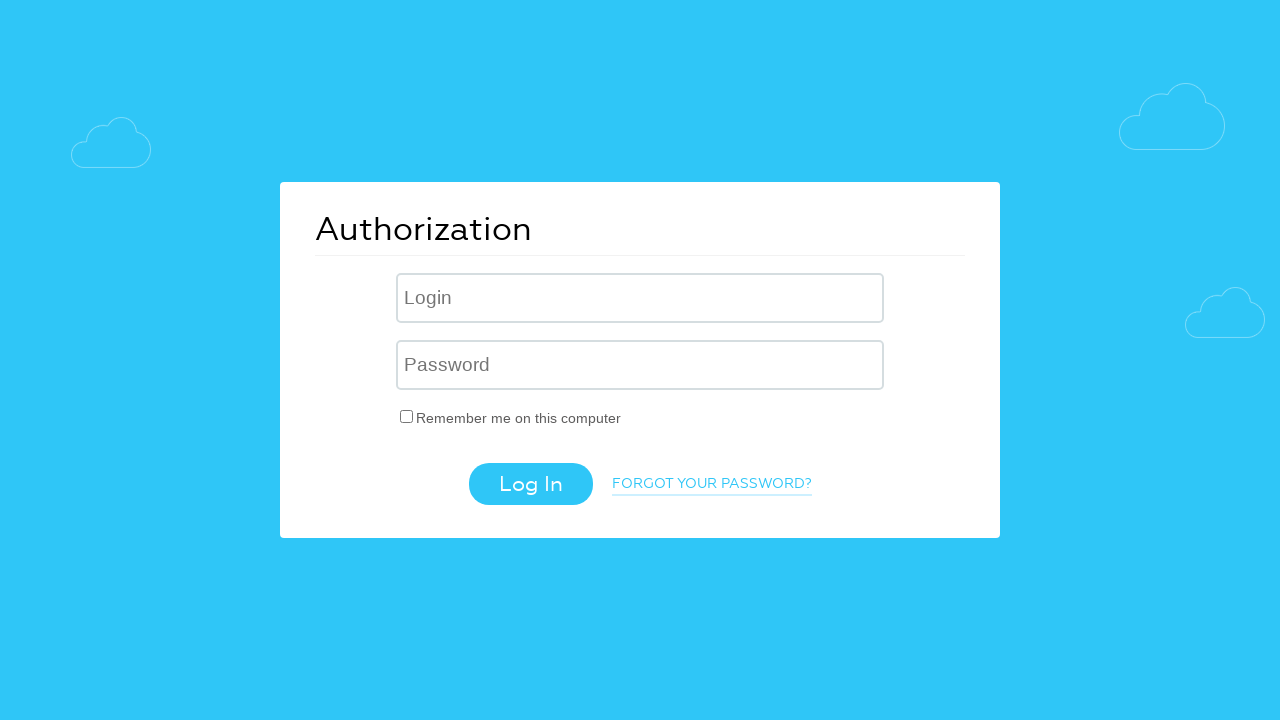

Verified Log In button text matches expected value: 'Log In'
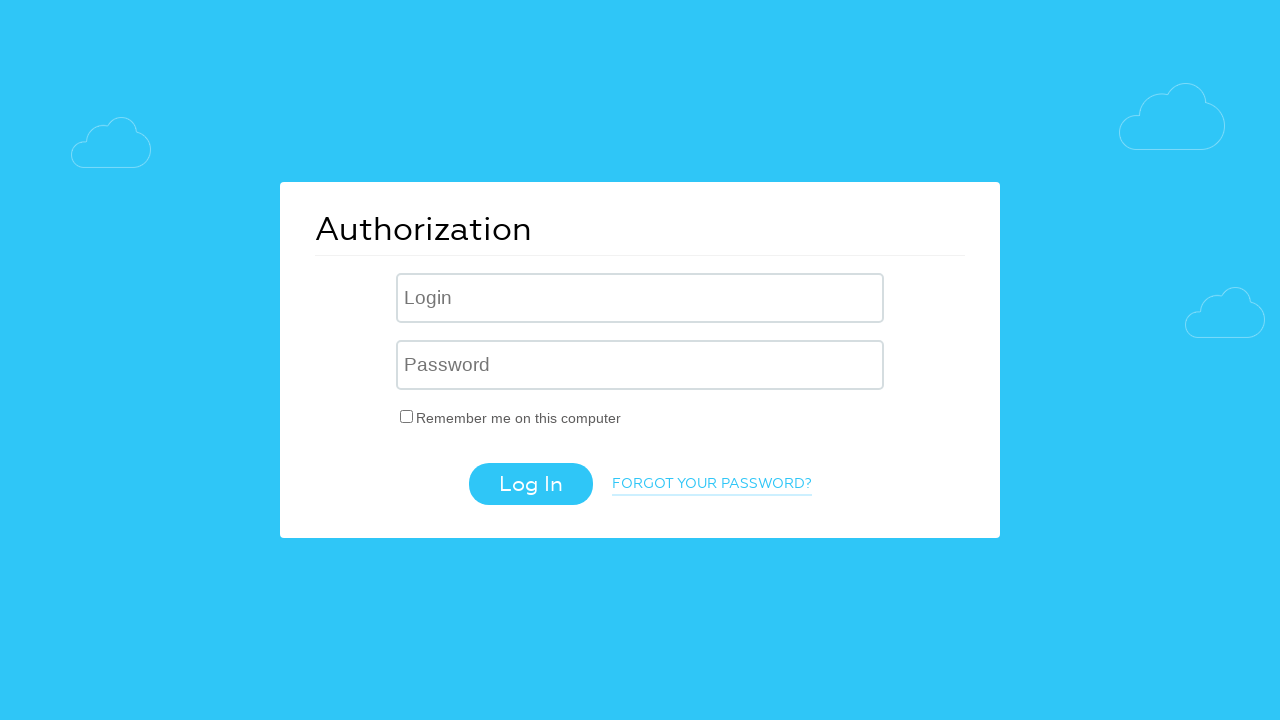

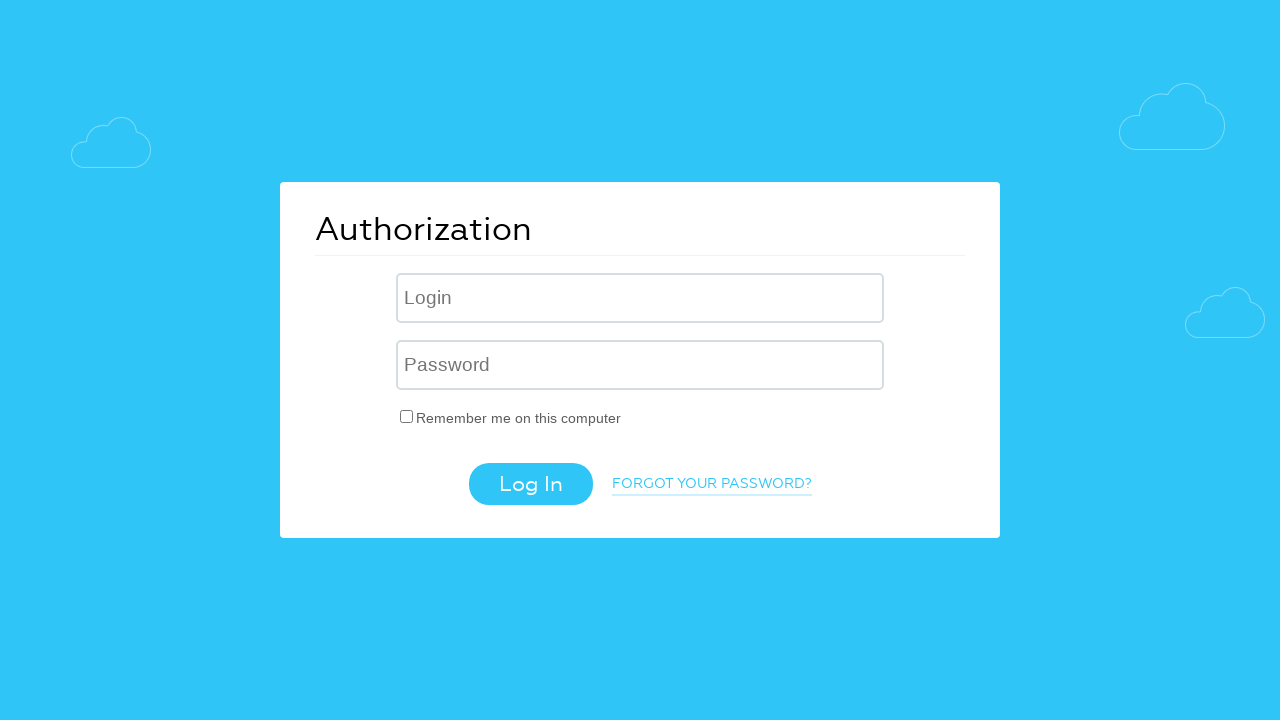